Tests keyboard input by switching to an iframe and typing text into an input field

Starting URL: https://www.w3schools.com/jsref/tryit.asp?filename=tryjsref_event_key_key

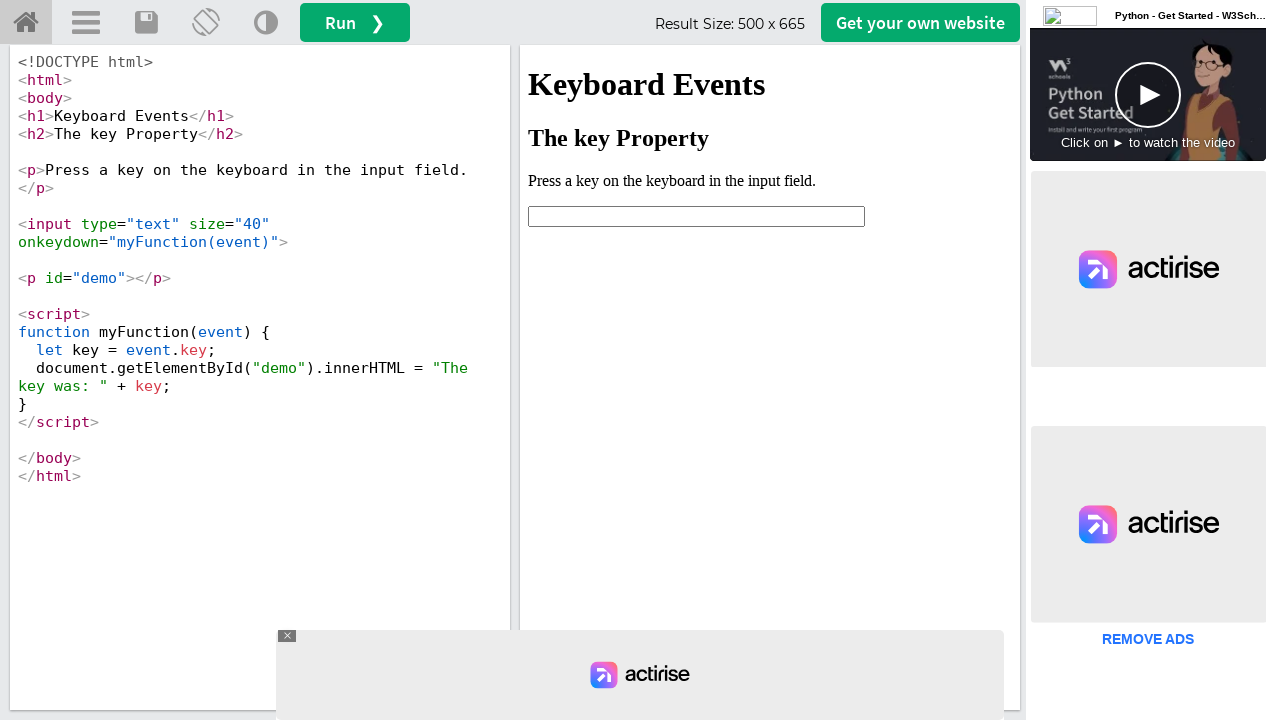

Navigated to W3Schools tryit editor page
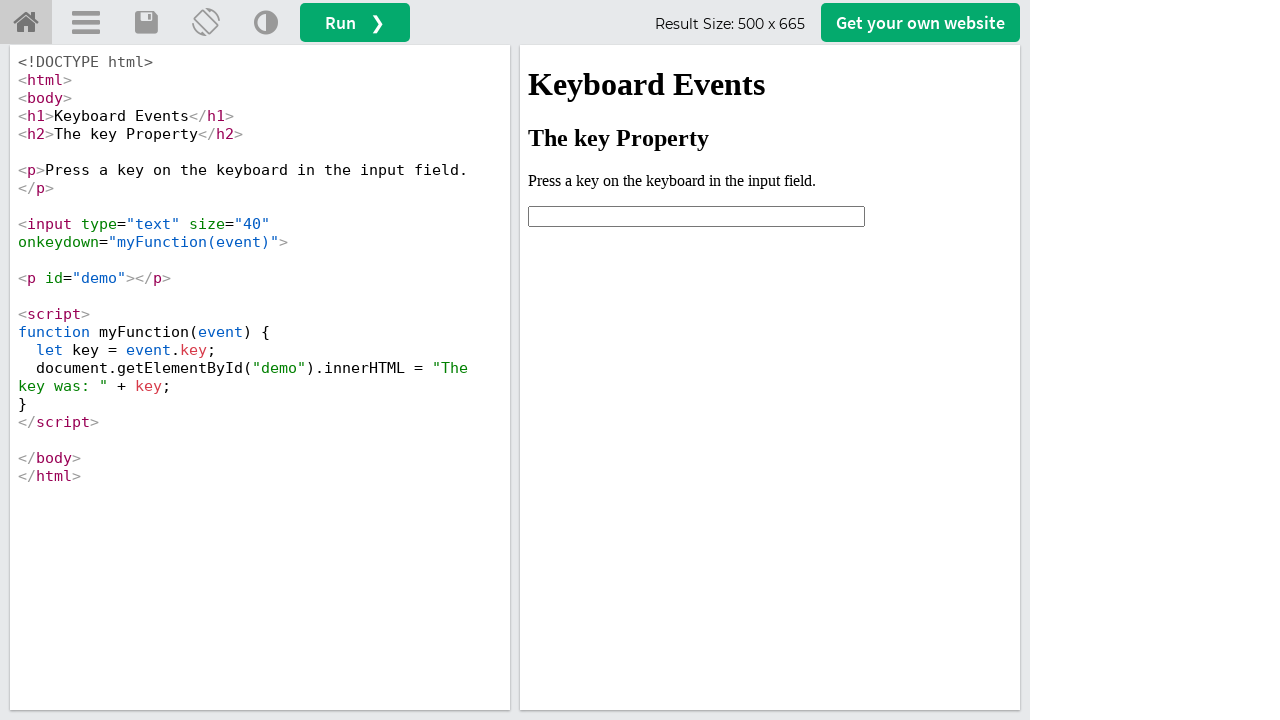

Located iframe with id 'iframeResult'
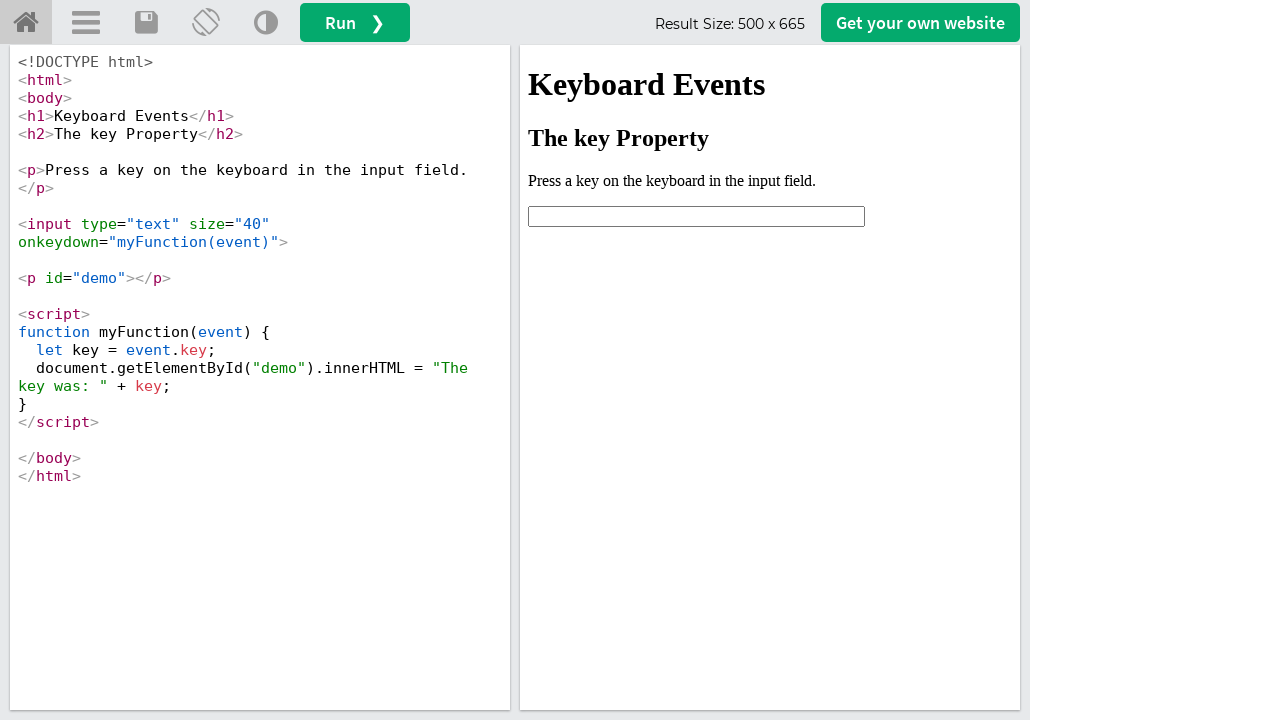

Typed 'Biswajit' into the text input field within iframe on iframe[id='iframeResult'] >> internal:control=enter-frame >> input[type='text']
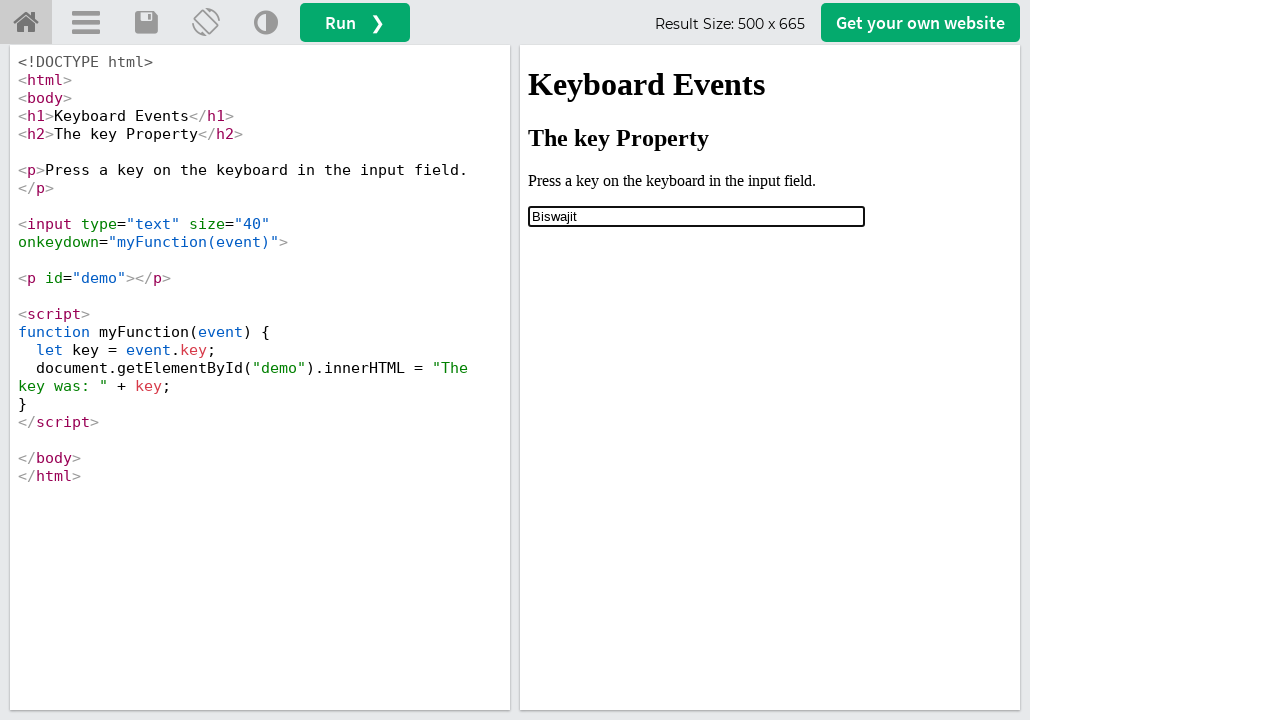

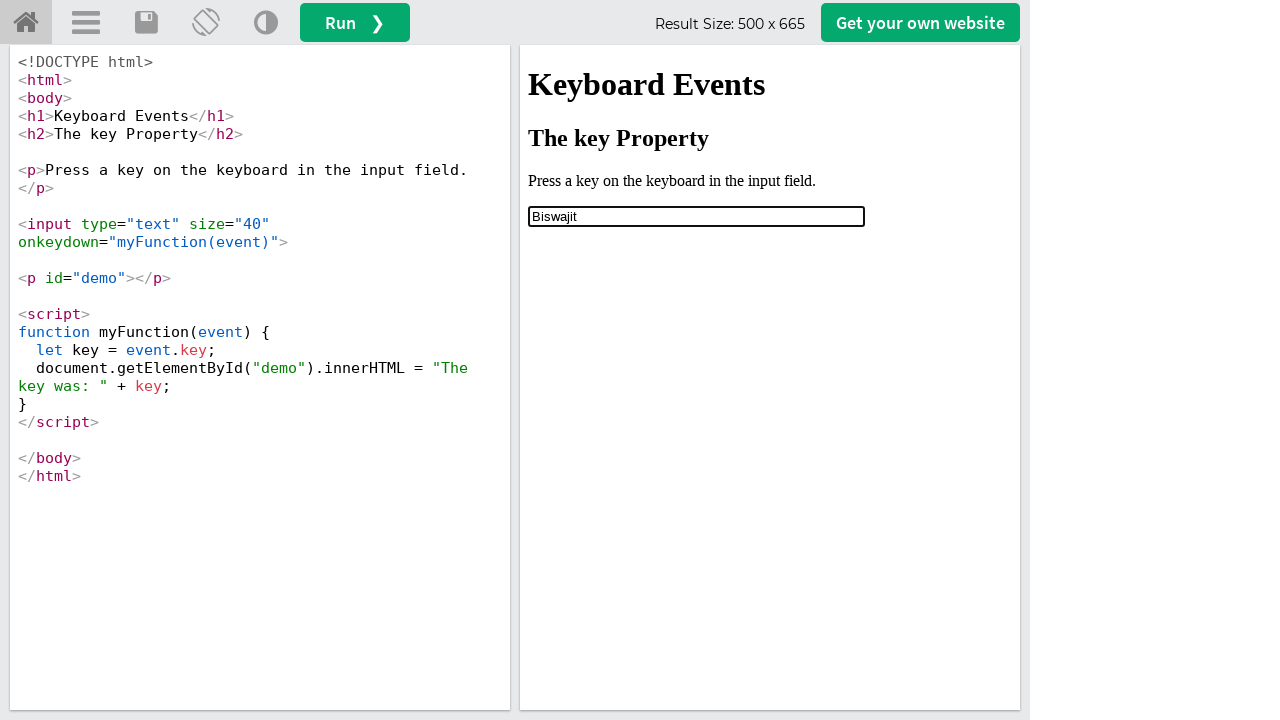